Tests AJAX functionality by triggering an AJAX request and waiting for the success message to appear, then verifying its text content.

Starting URL: http://uitestingplayground.com/ajax

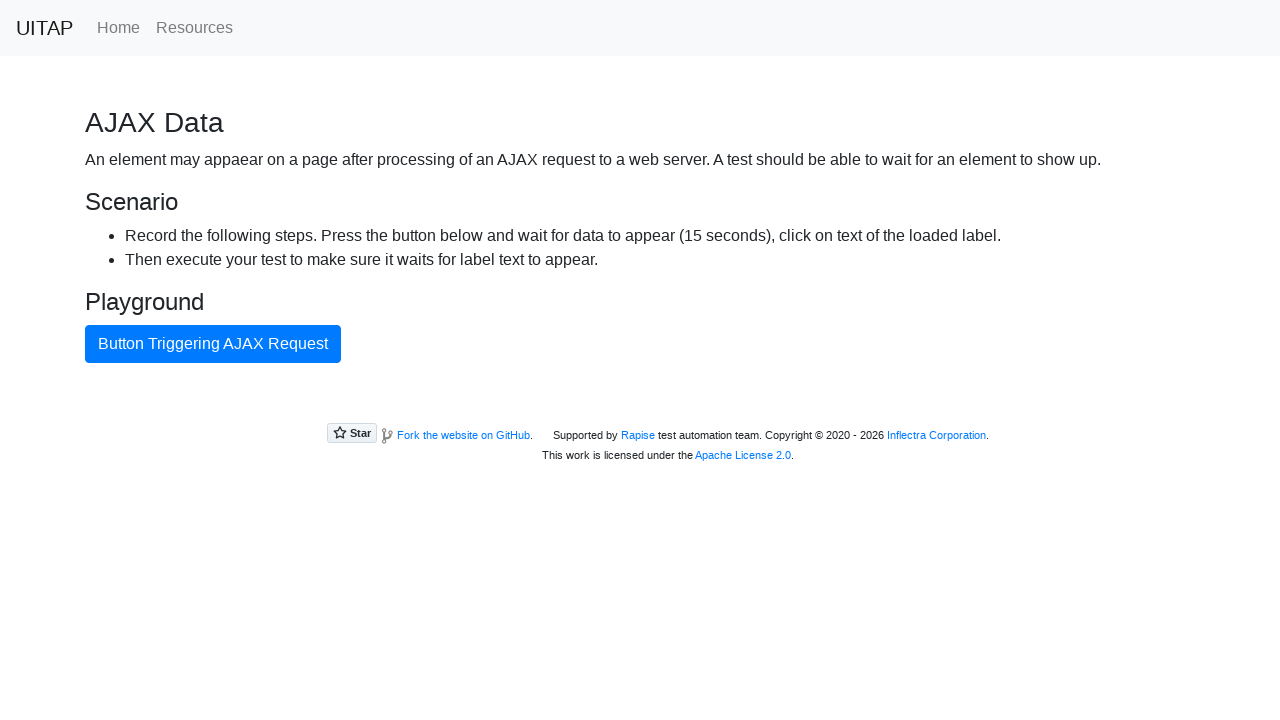

Clicked button to trigger AJAX request at (213, 344) on internal:text="Button Triggering AJAX Request"i
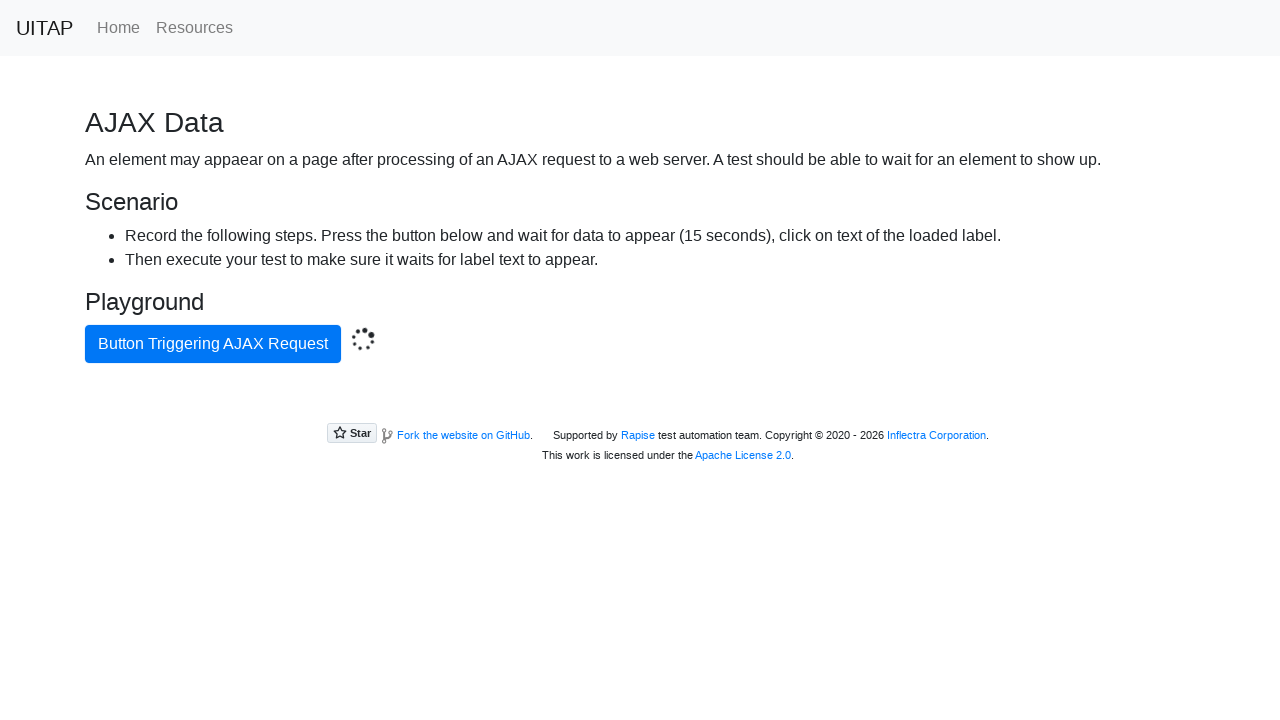

Success message appeared in DOM after AJAX request completed
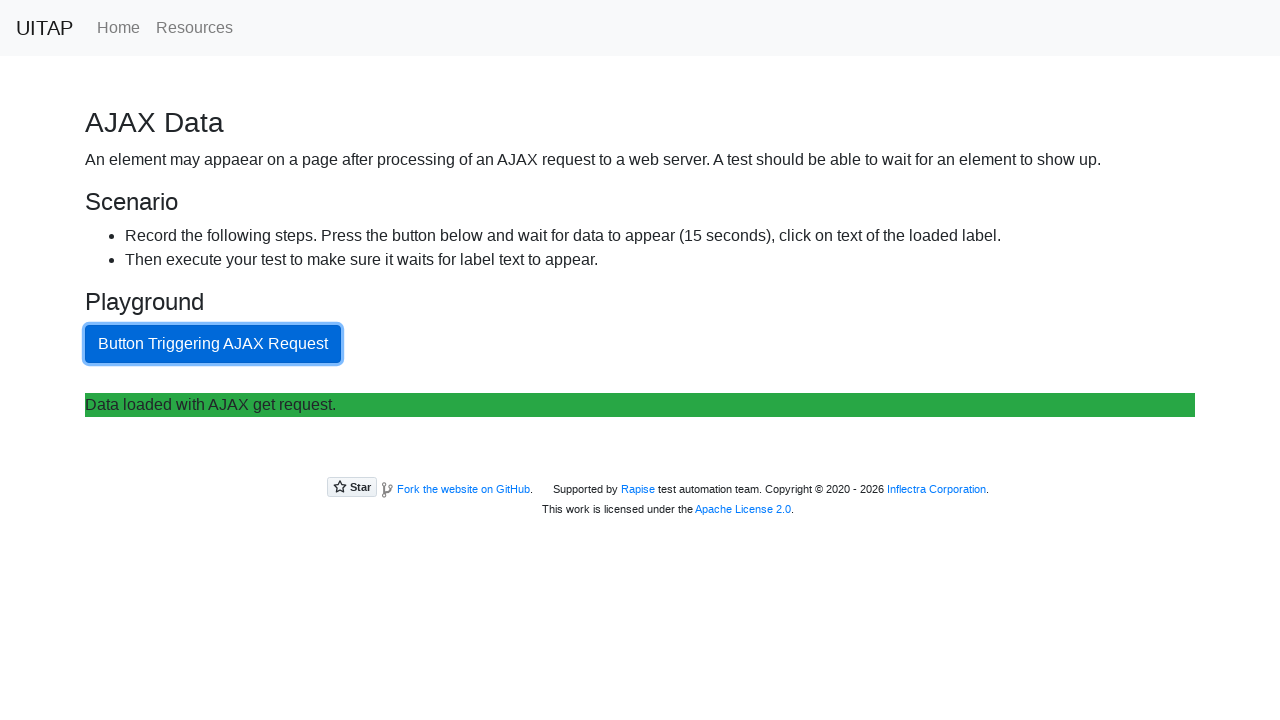

Verified success message contains expected text 'Data loaded with AJAX get request.'
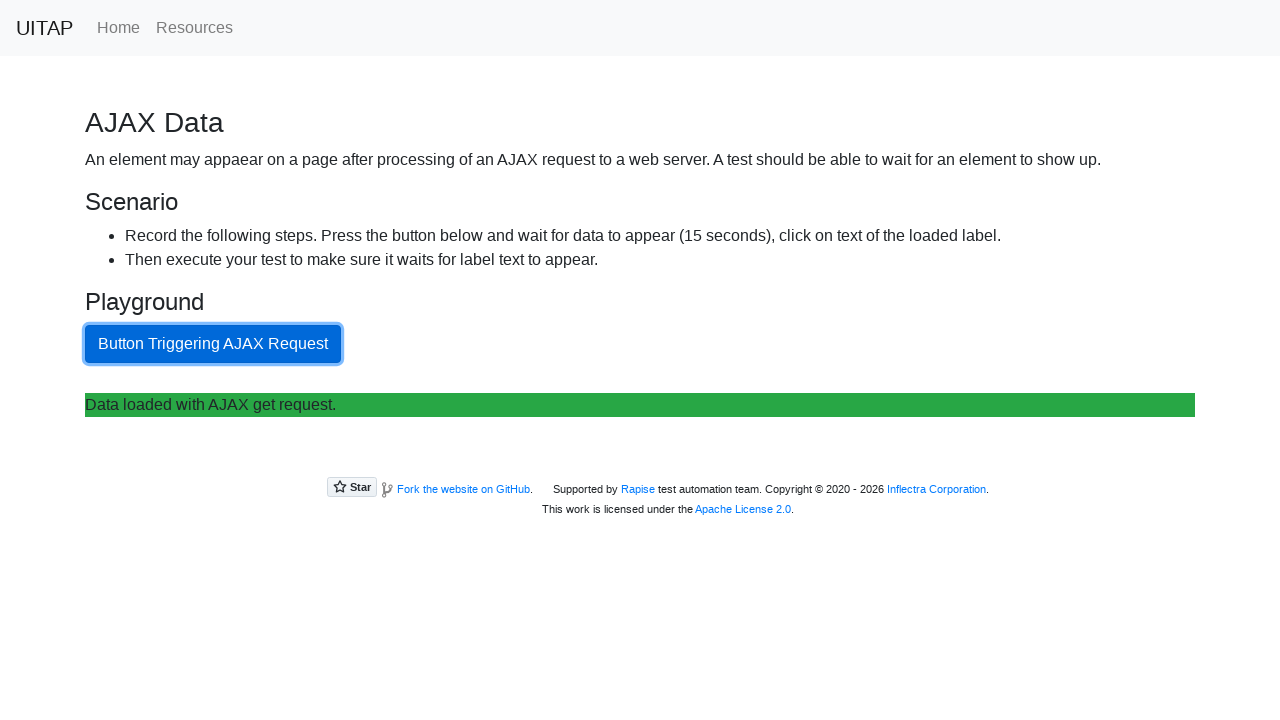

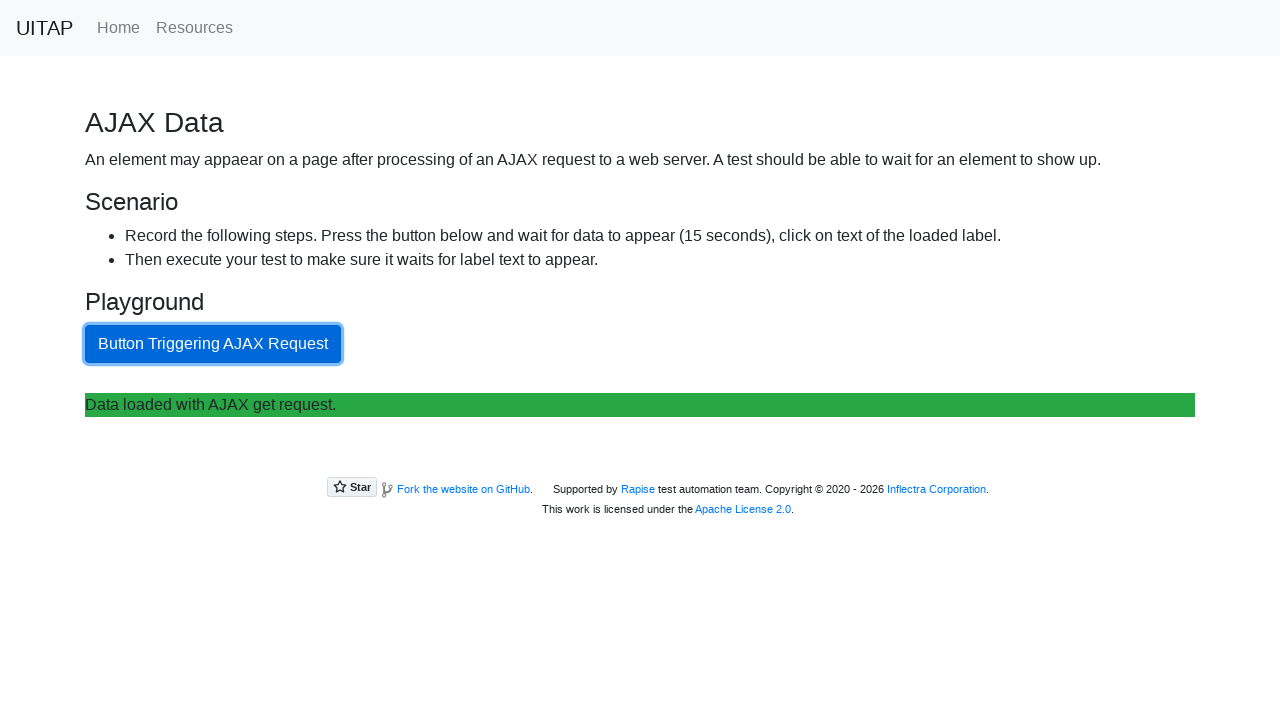